Tests AJIO e-commerce site by searching for watches, selecting a specific watch product that opens in a new tab, adding it to the shopping bag, then navigating back to the parent window and applying a filter.

Starting URL: https://www.ajio.com/

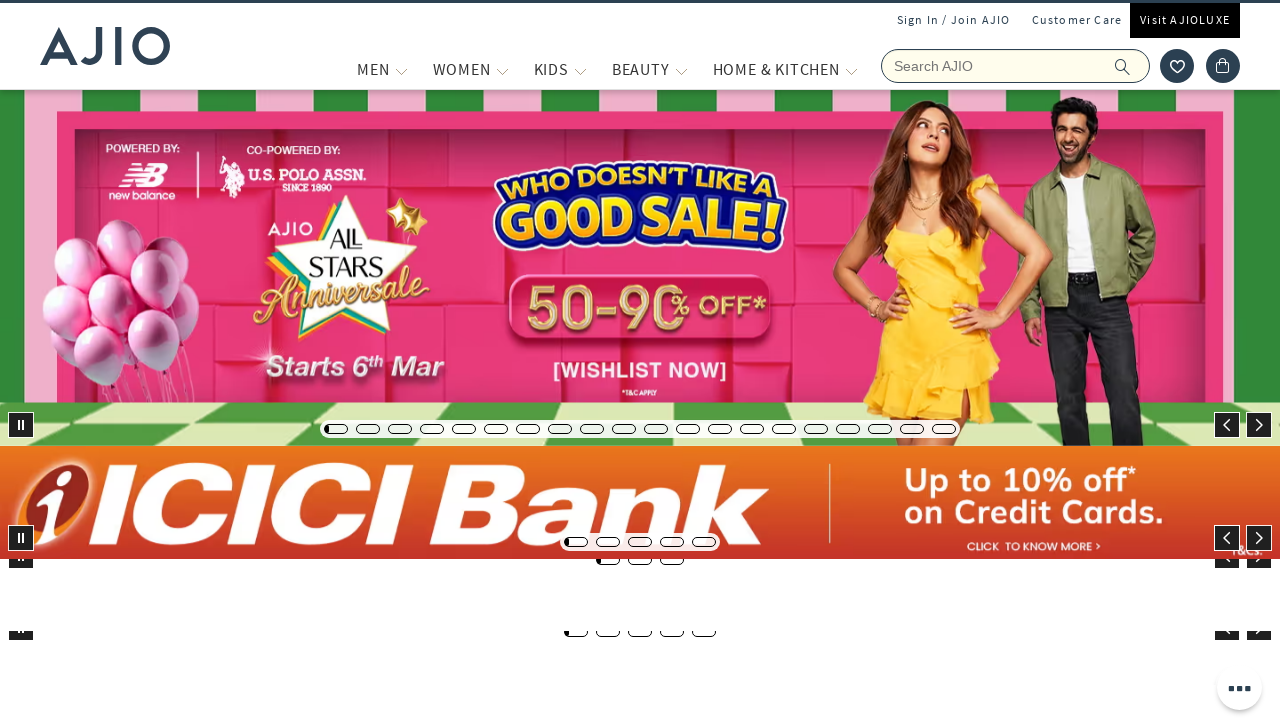

Entered 'Watches' in search field on input[name='searchVal']
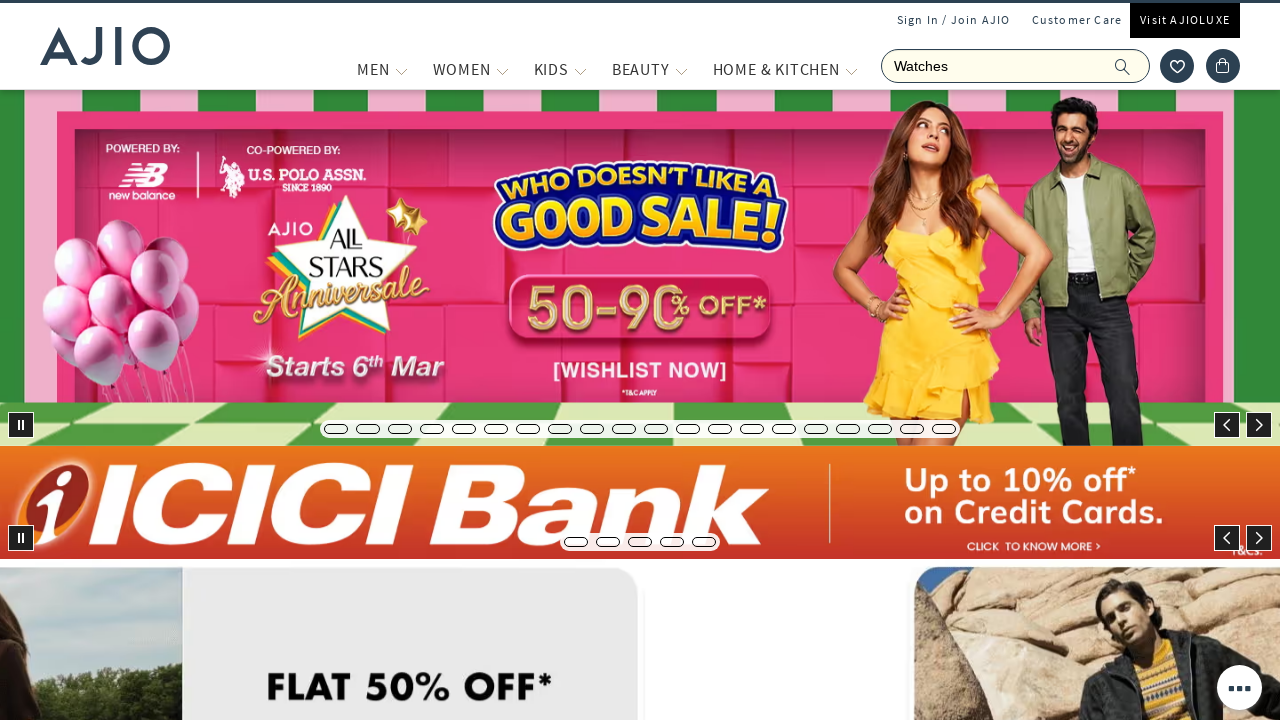

Clicked search icon to initiate search at (1123, 66) on .ic-search
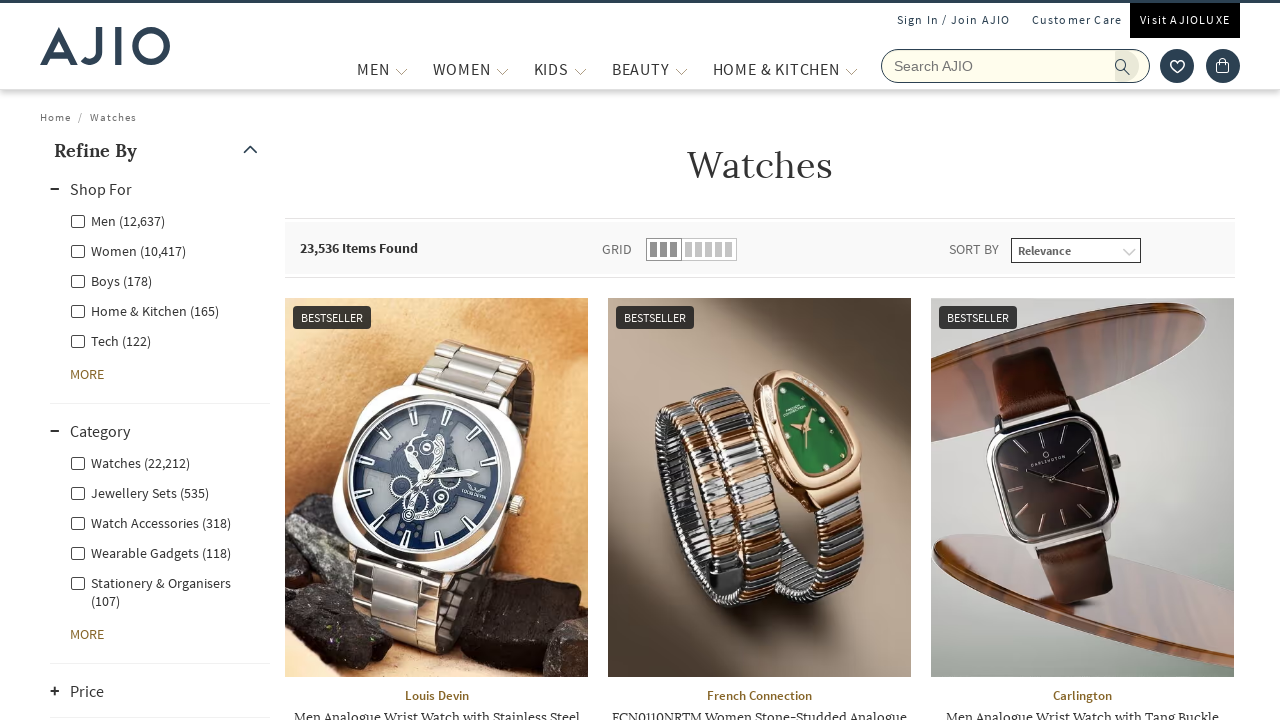

Search results loaded with watch products
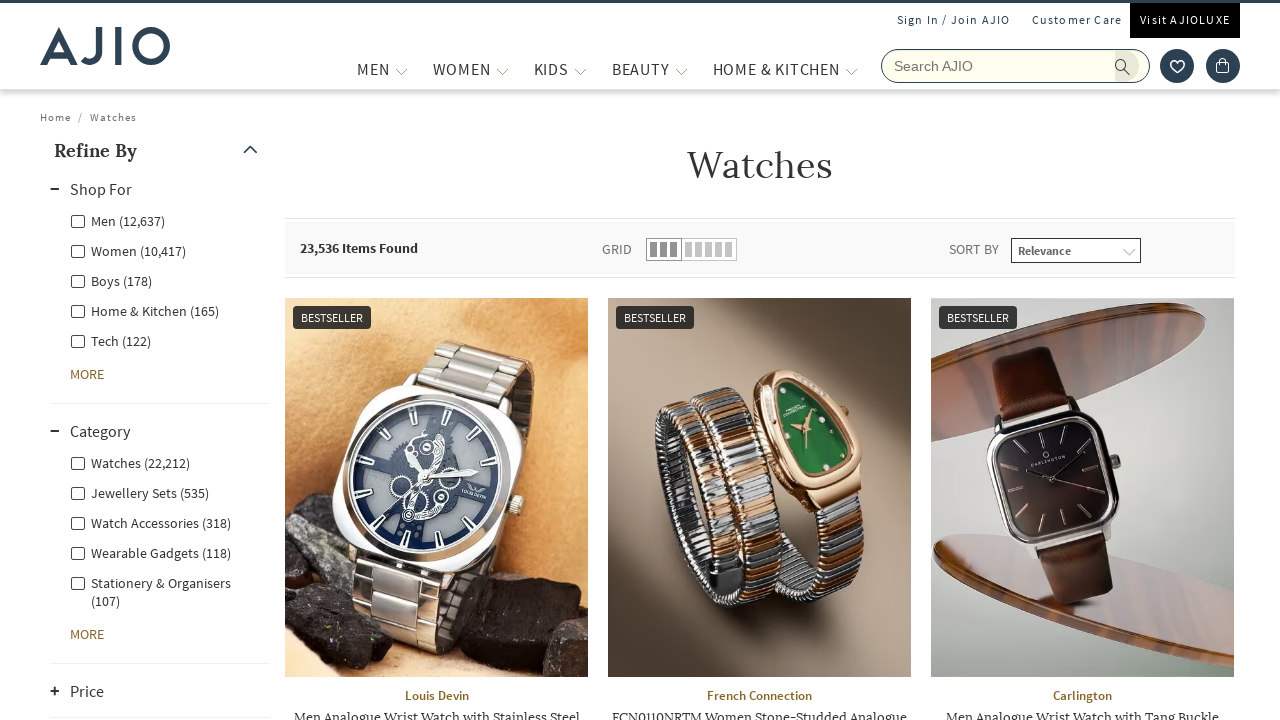

Clicked on a watch product image opening new tab at (436, 487) on img[alt*='Watch']
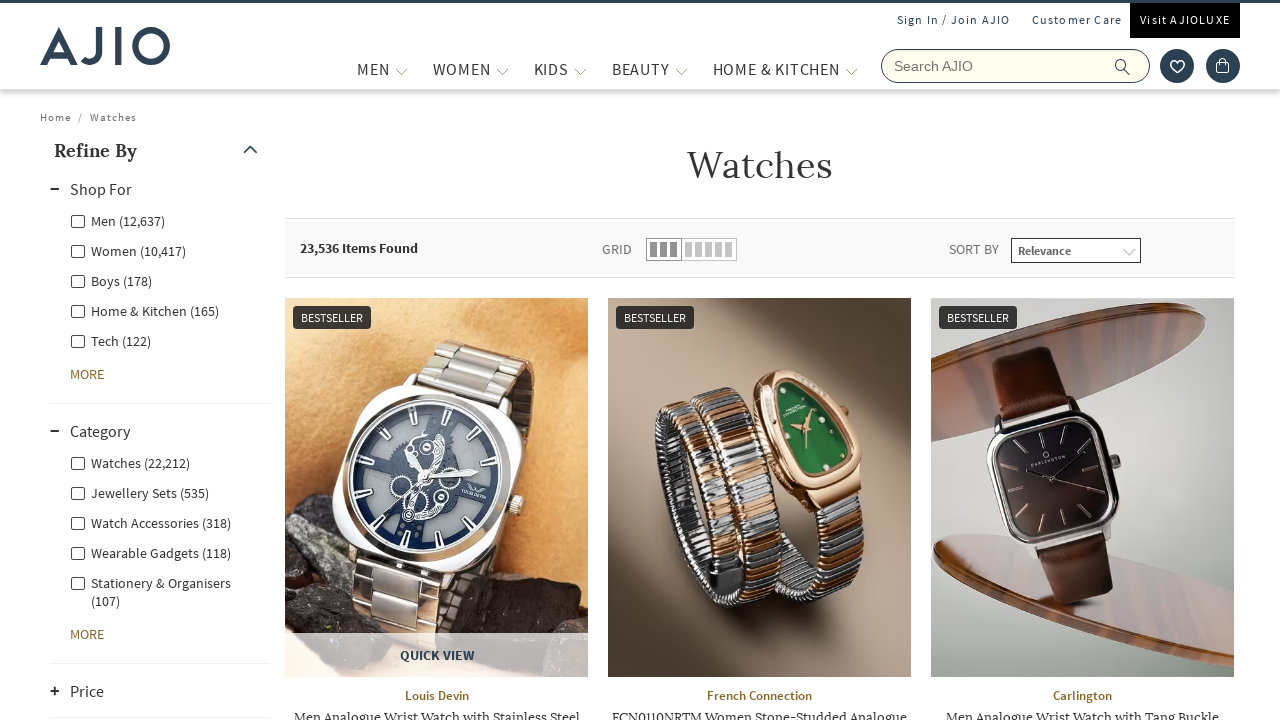

Child page loaded with product details
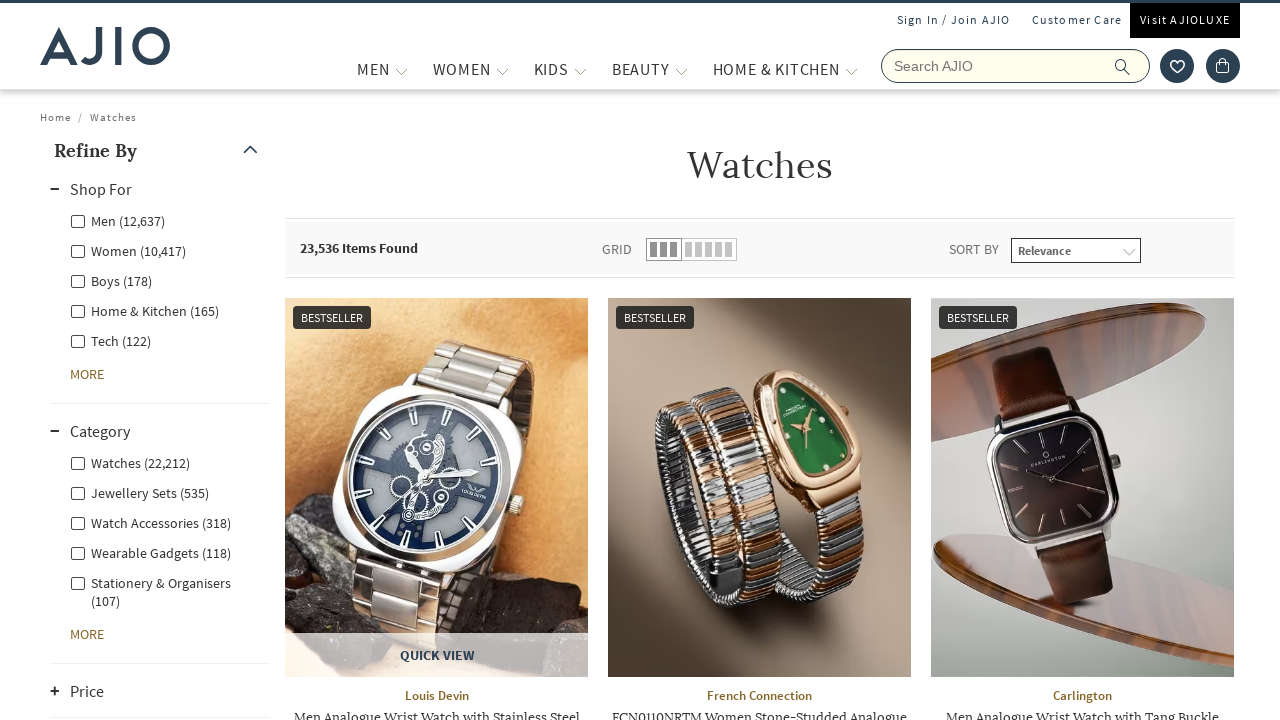

Clicked 'ADD TO BAG' button on product page at (1052, 635) on xpath=//span[text()='ADD TO BAG']
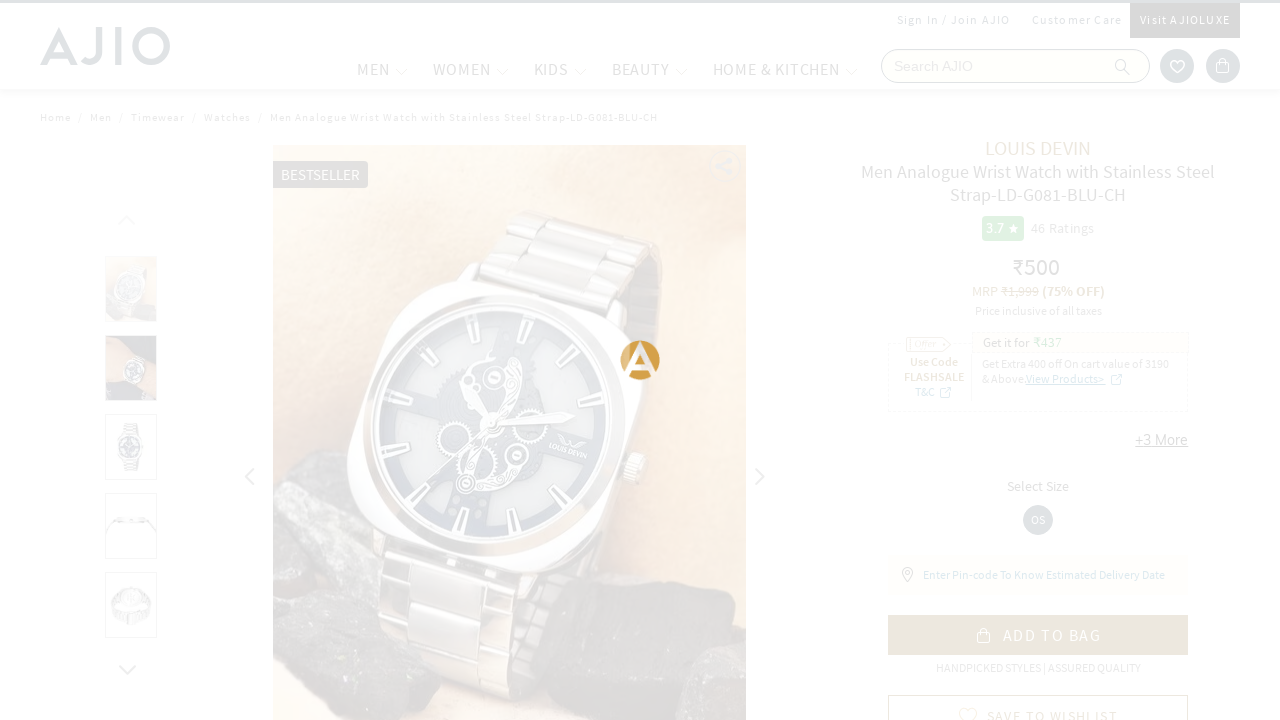

Waited for add to bag action to complete
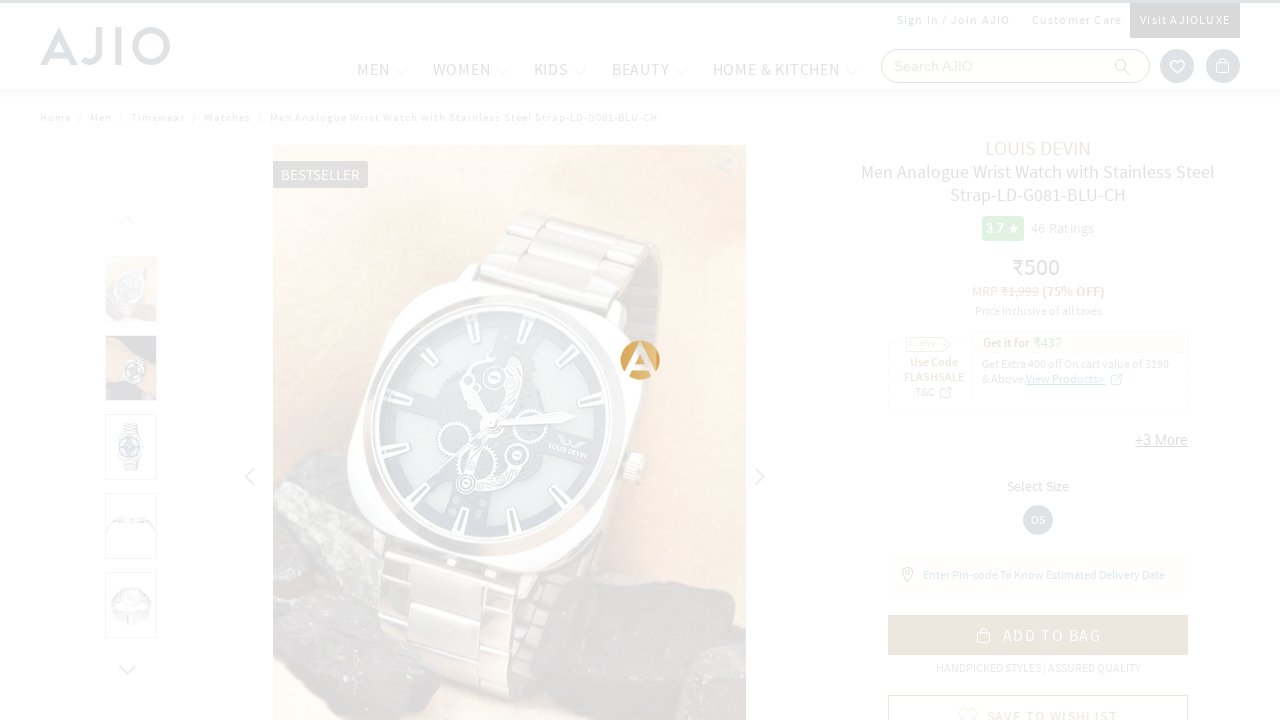

Switched back to parent window
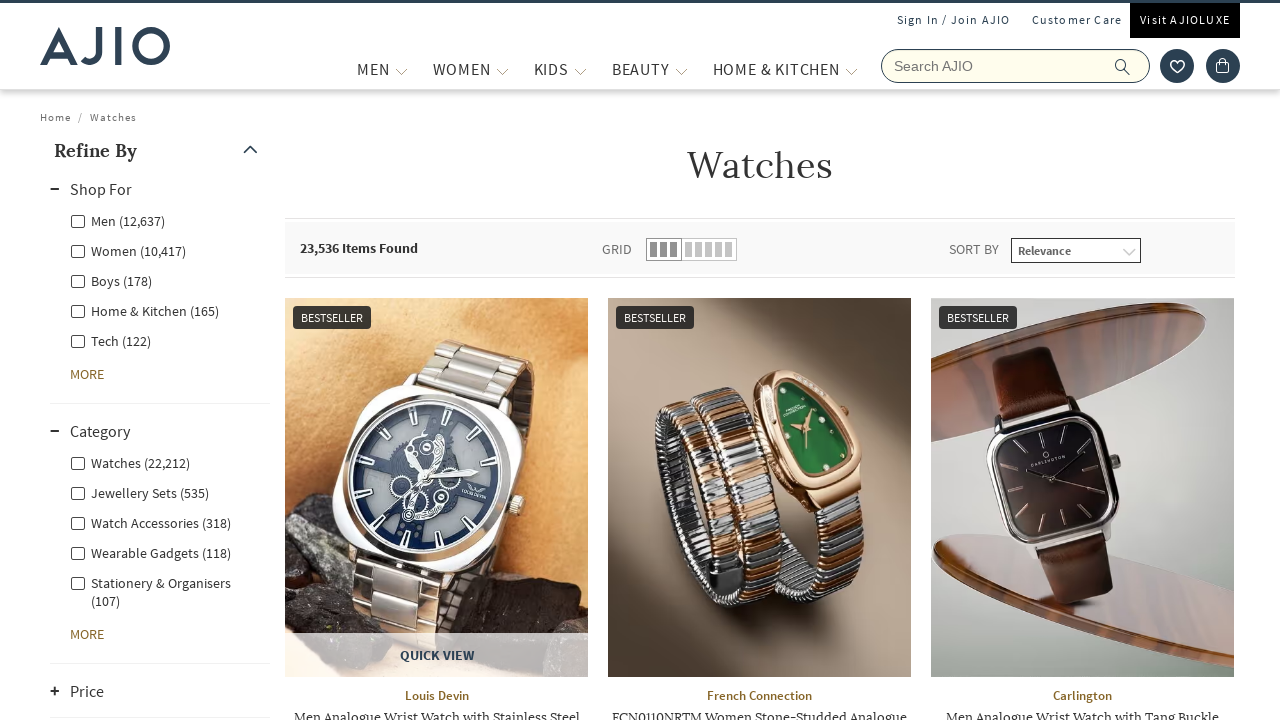

Applied Women filter to search results at (128, 250) on xpath=//label[contains(text(),'Women')]
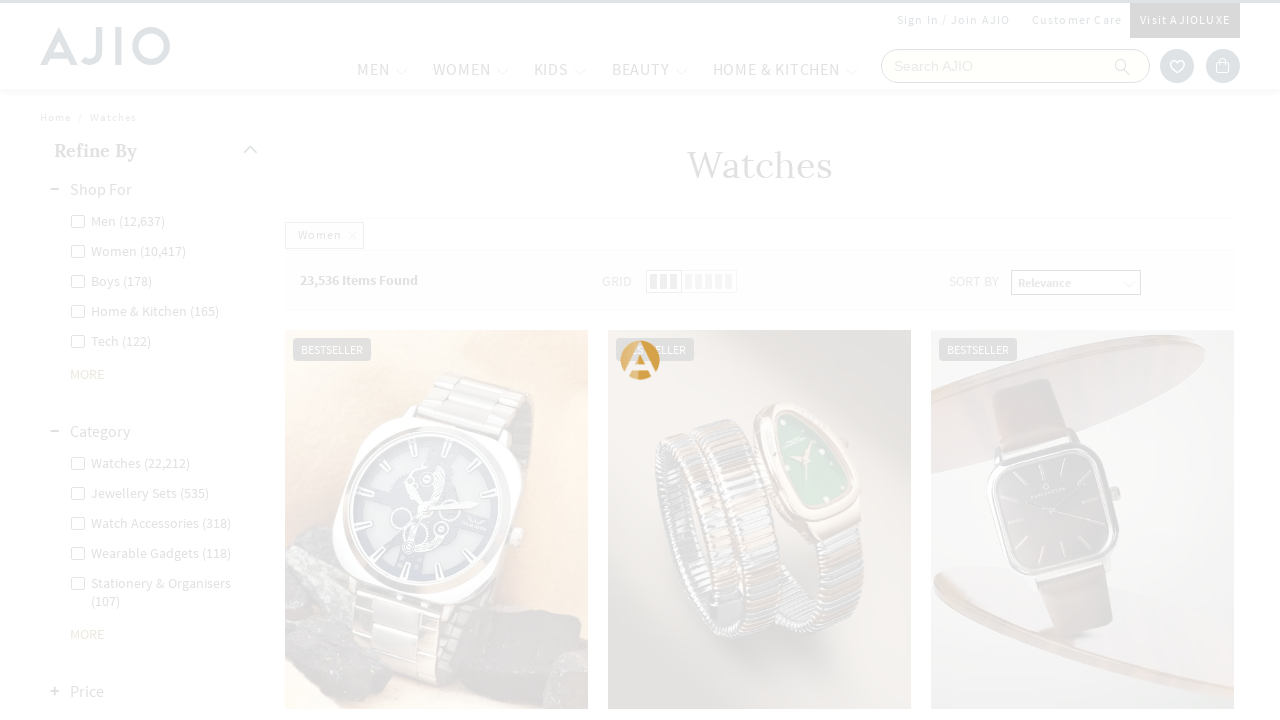

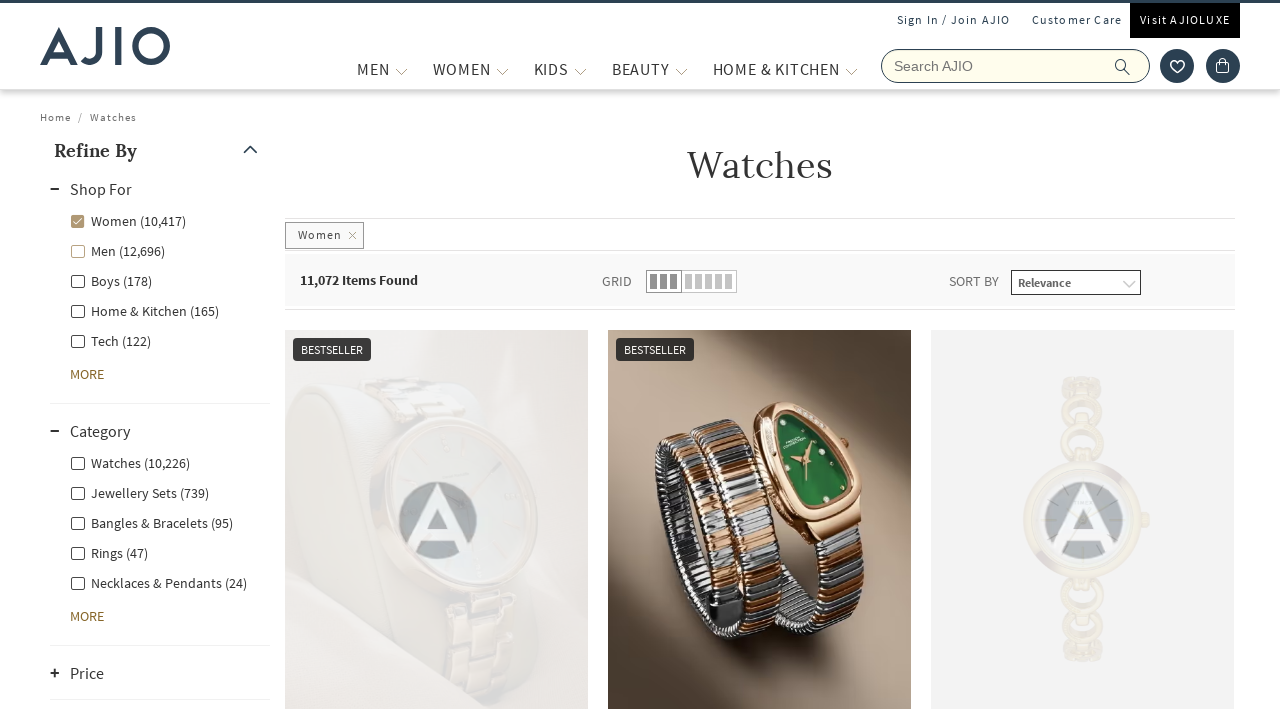